Tests that the home page displays exactly three arrivals after navigating through the shop menu

Starting URL: http://practice.automationtesting.in

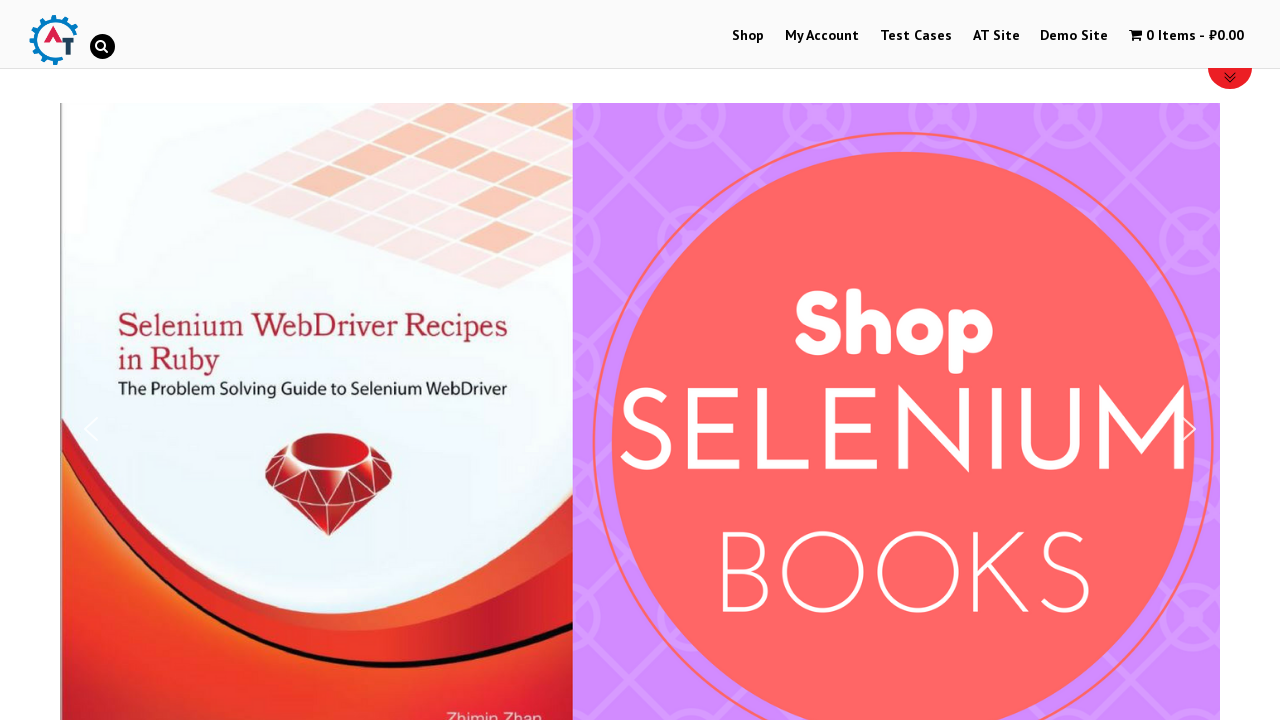

Clicked on Shop menu at (748, 36) on xpath=//li[@id='menu-item-40']
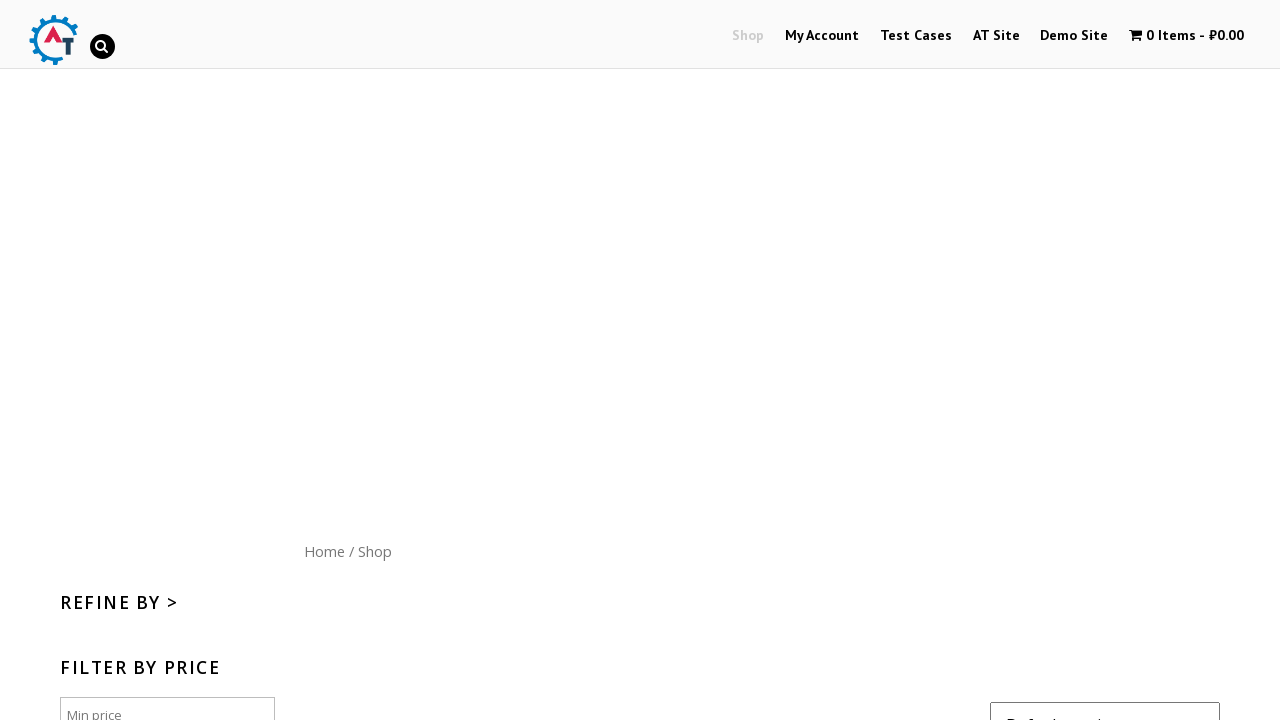

Clicked on Home menu button at (324, 551) on xpath=//div[@id='content']/nav/a
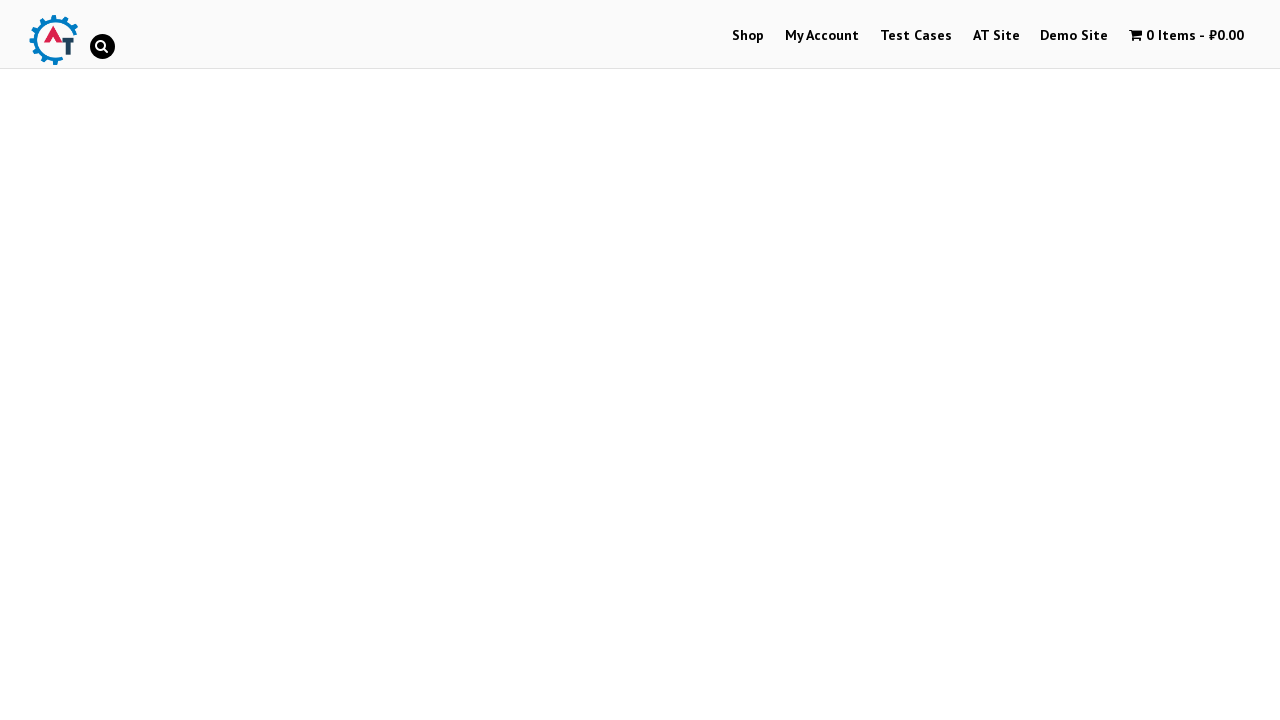

Arrivals section loaded on home page
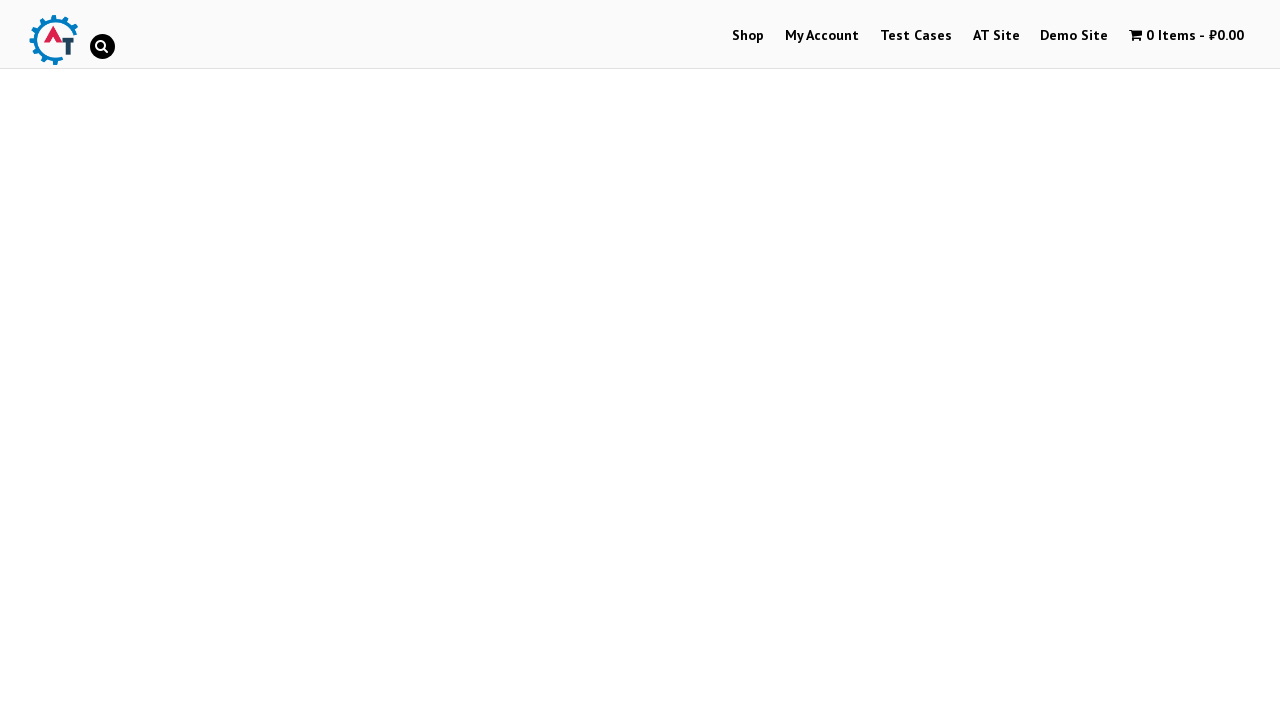

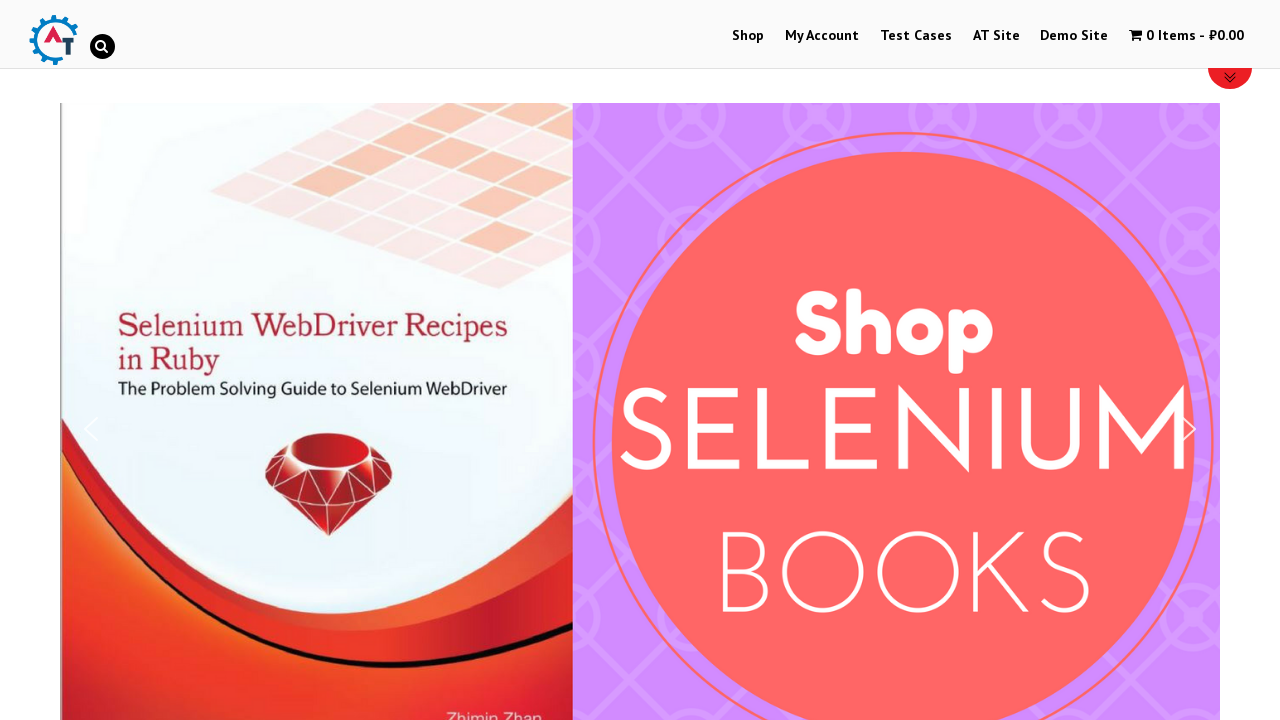